Launches browser, navigates to the TestLeaf platform homepage, and maximizes the browser window.

Starting URL: https://platform.testleaf.com/#/

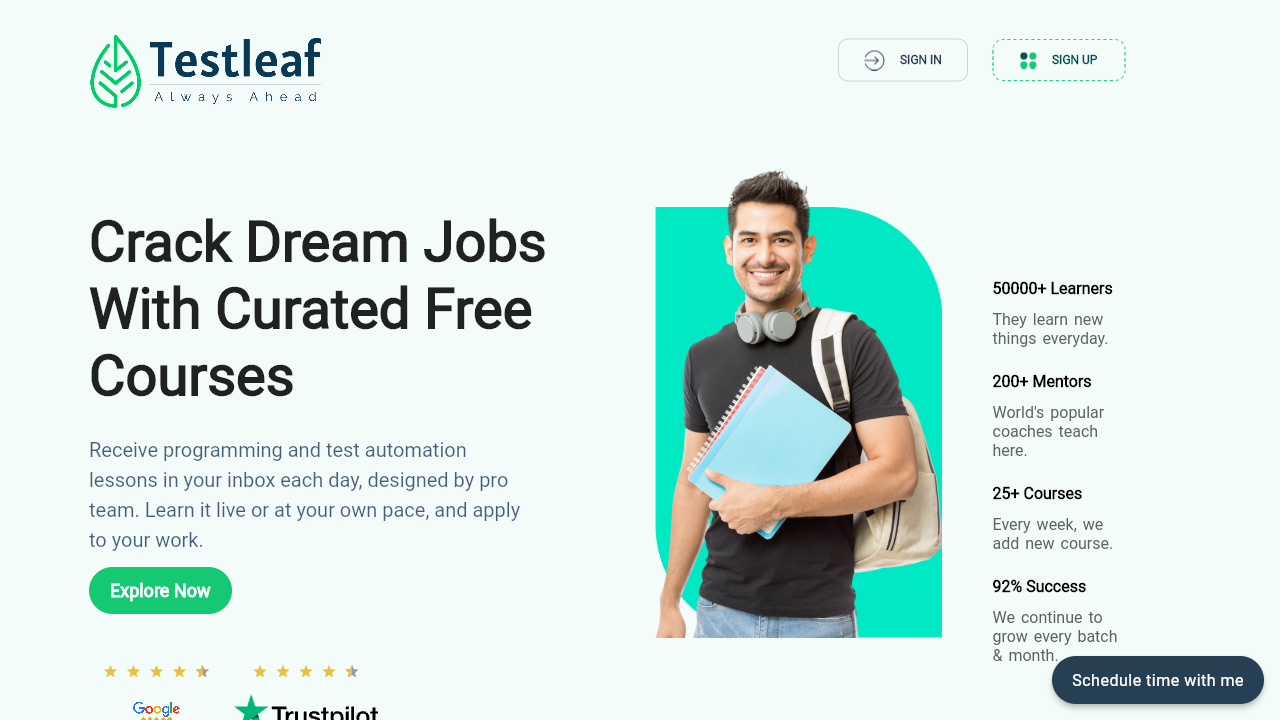

Navigated to TestLeaf platform homepage
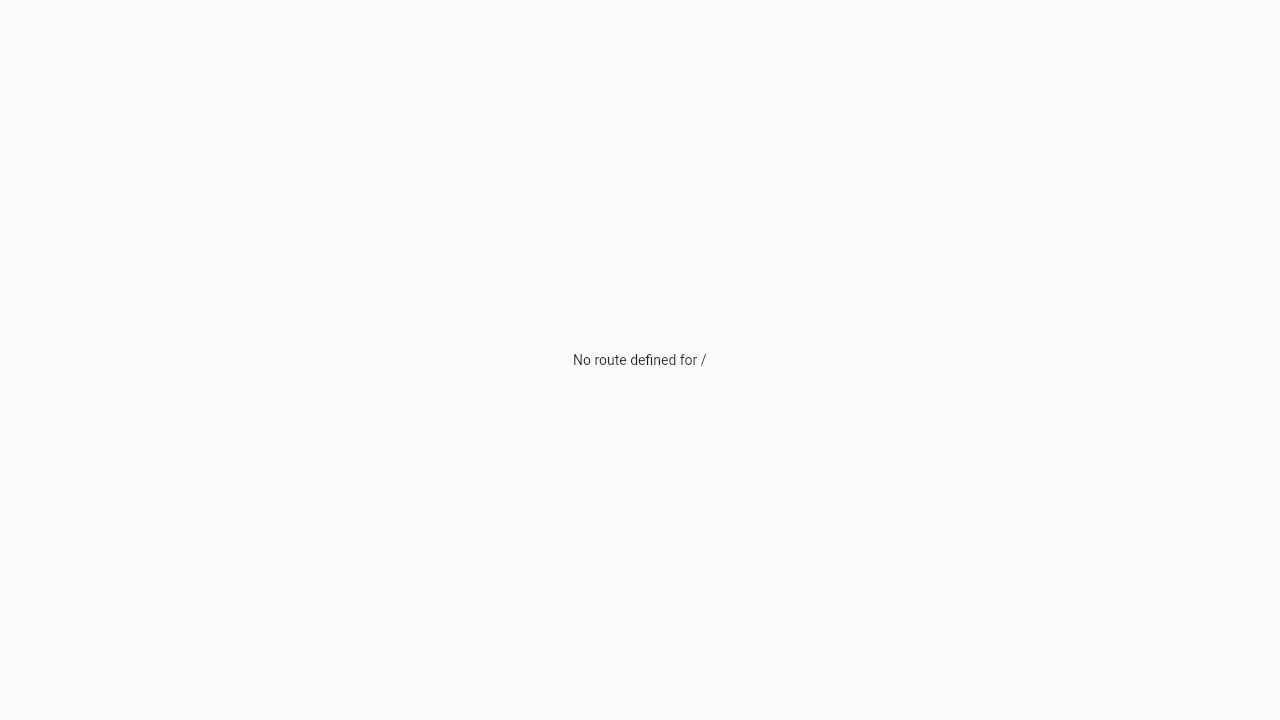

Maximized browser window to 1920x1080
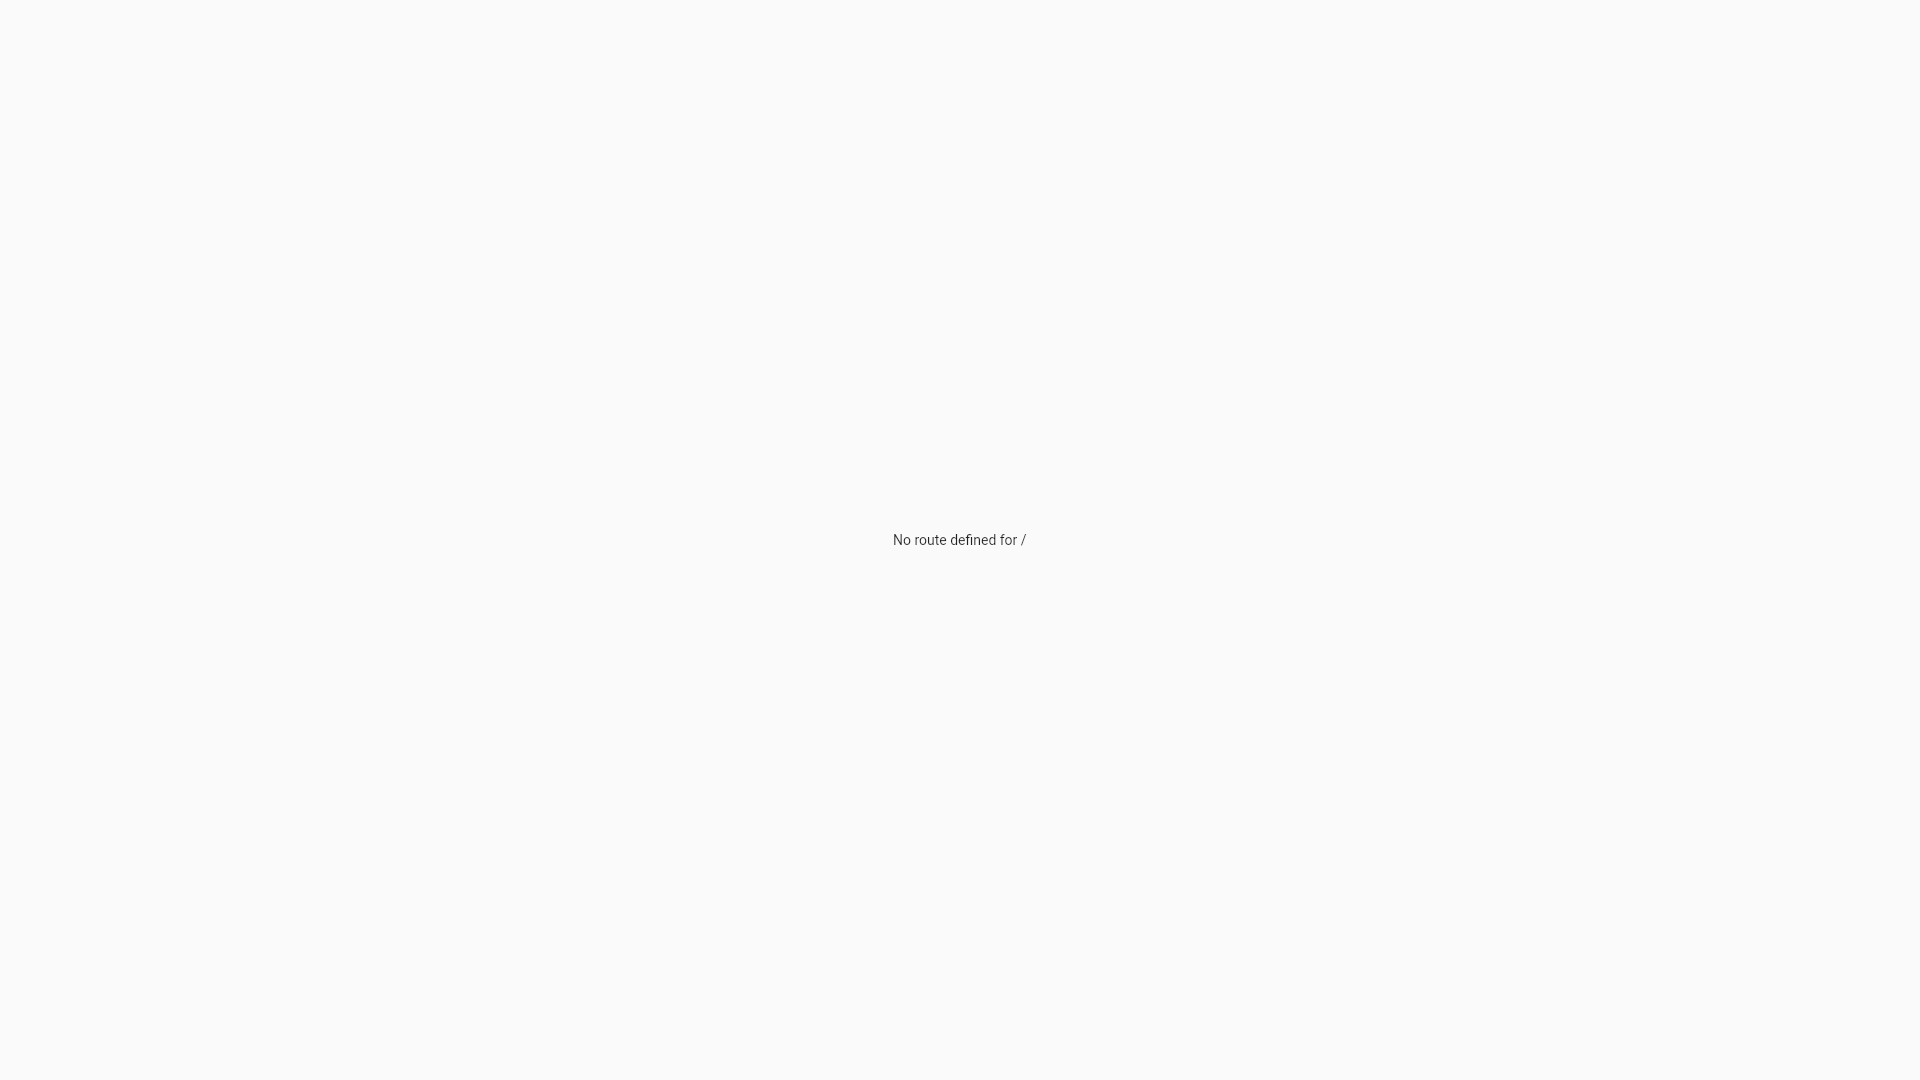

Page fully loaded (network idle)
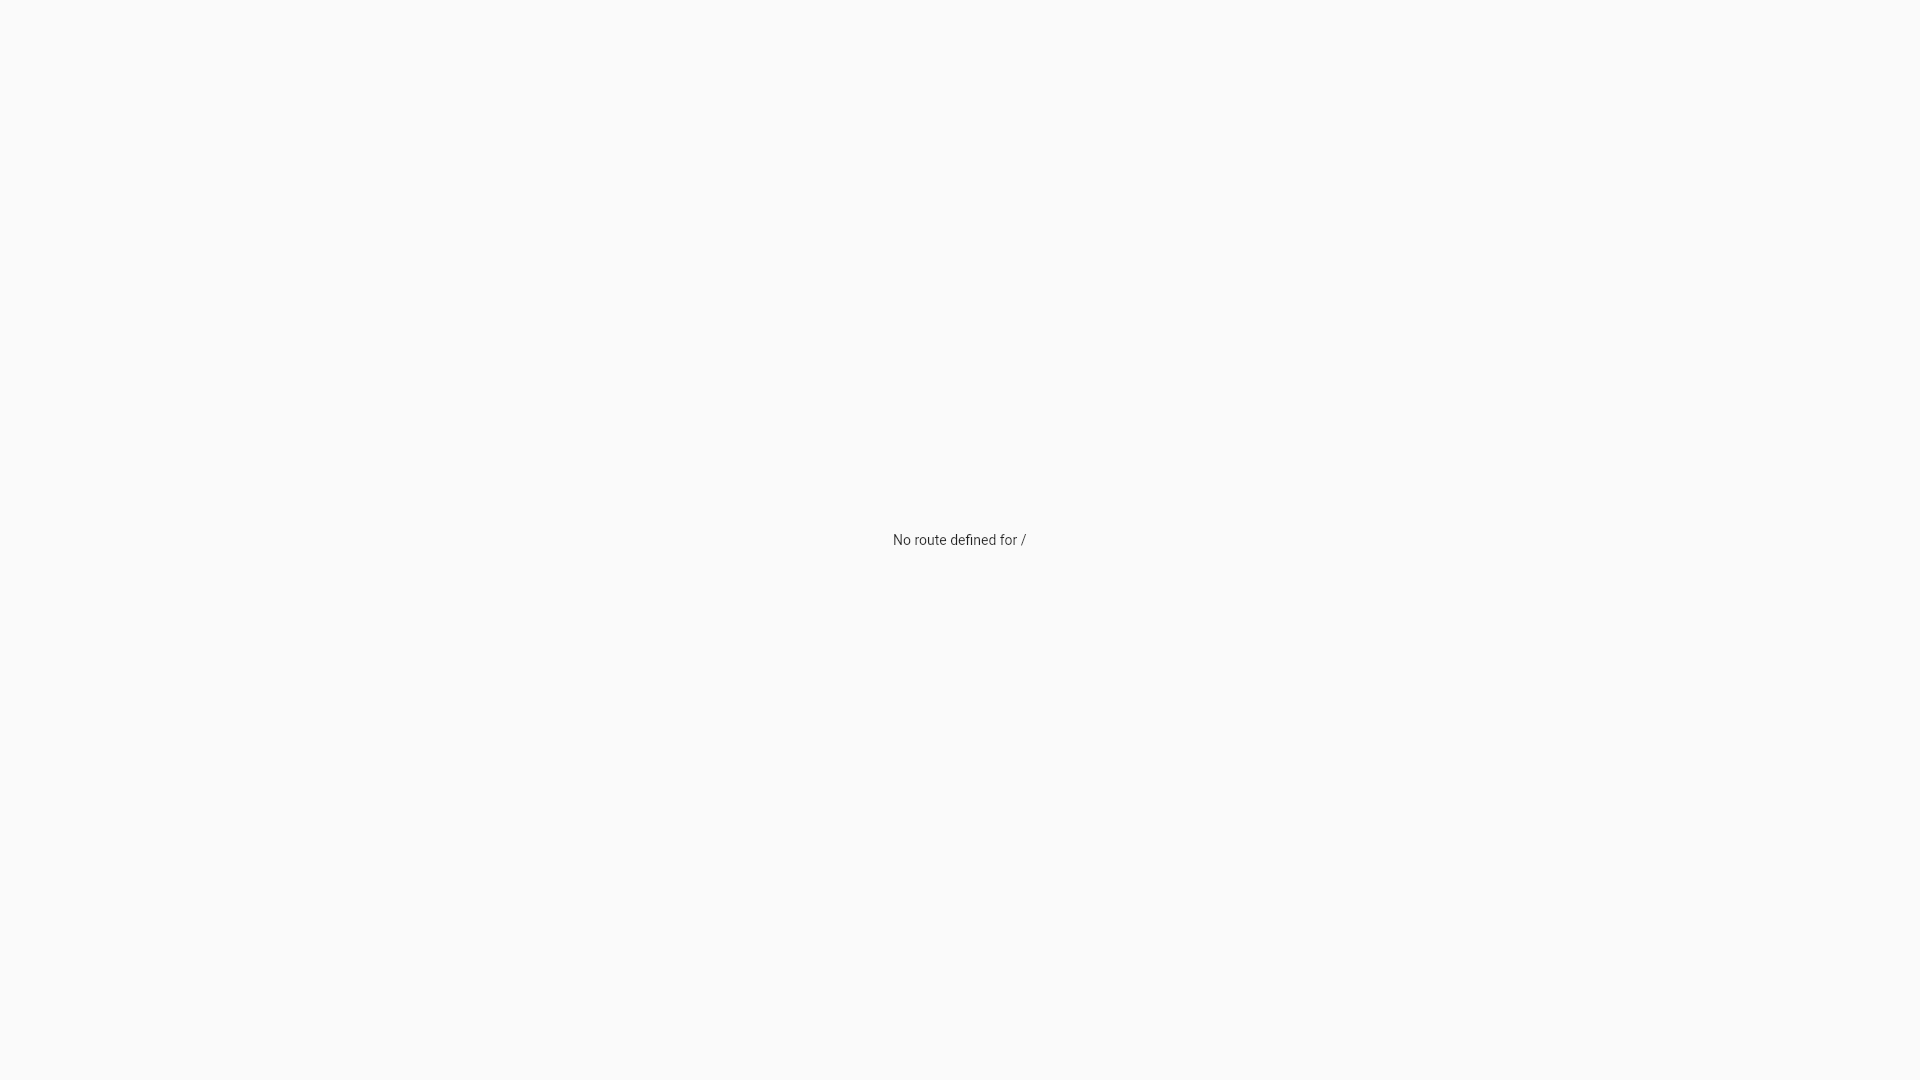

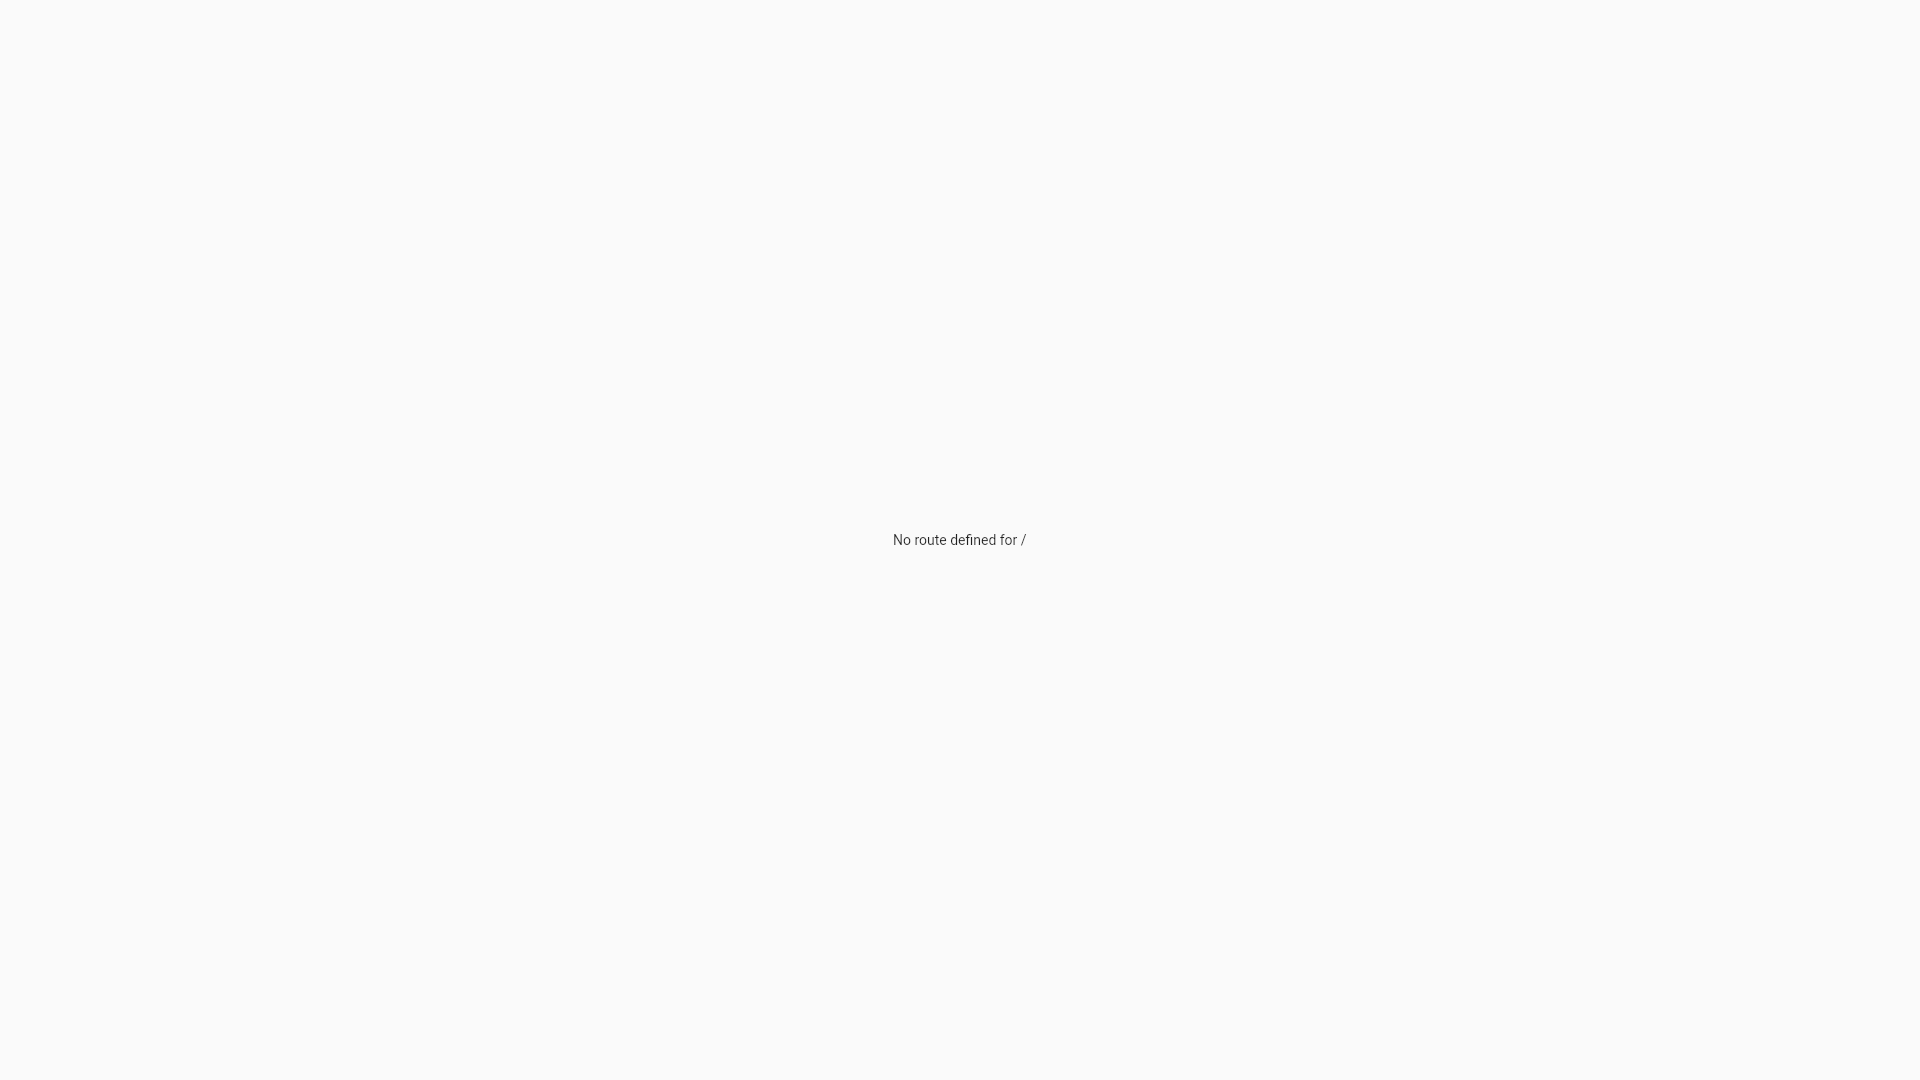